Tests a registration form on a Selenium practice website by filling in login credentials, checking a checkbox, and submitting the form

Starting URL: https://victoretc.github.io/selenium_waits/

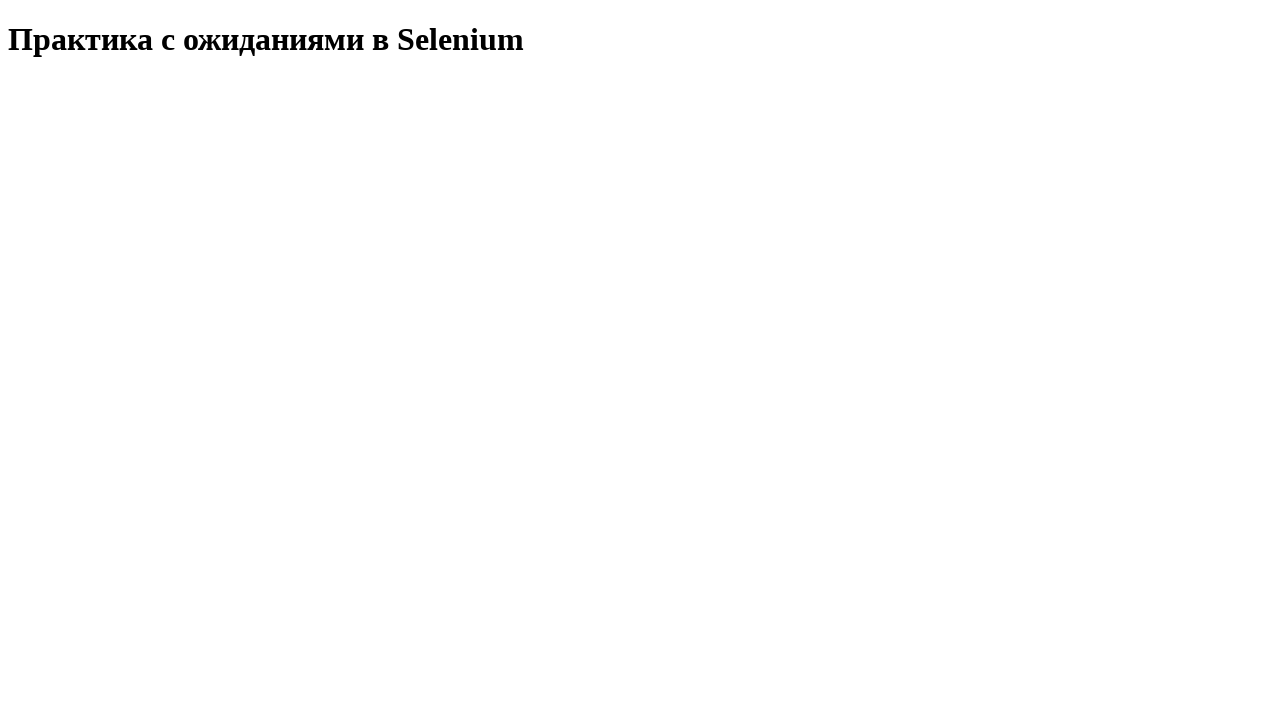

Verified page header text matches expected value
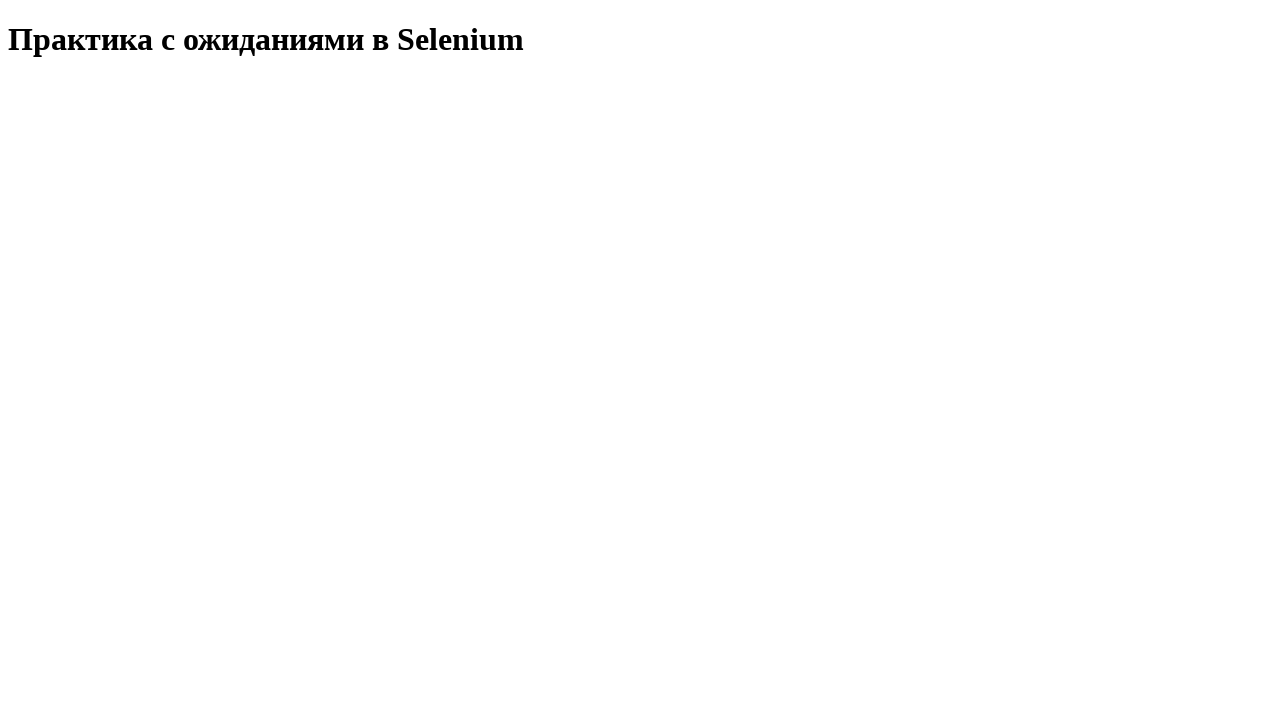

Clicked start test button at (80, 90) on button#startTest
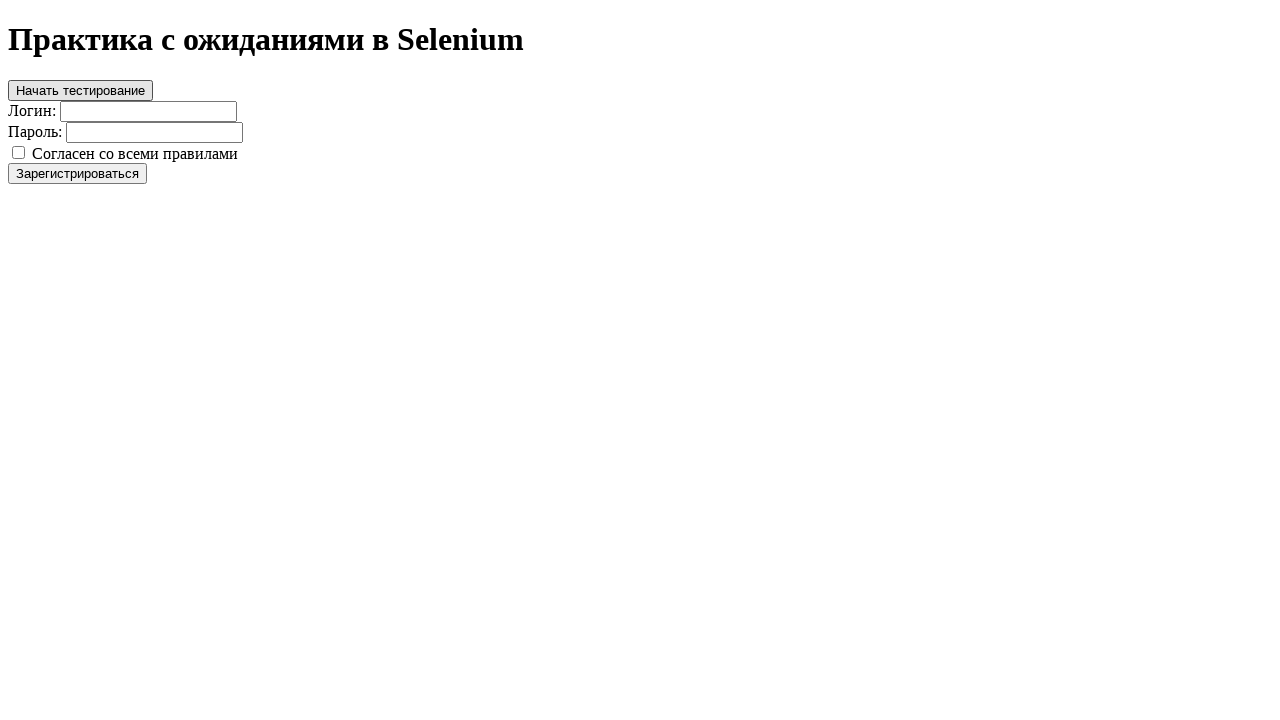

Filled login field with 'testuser123' on input#login
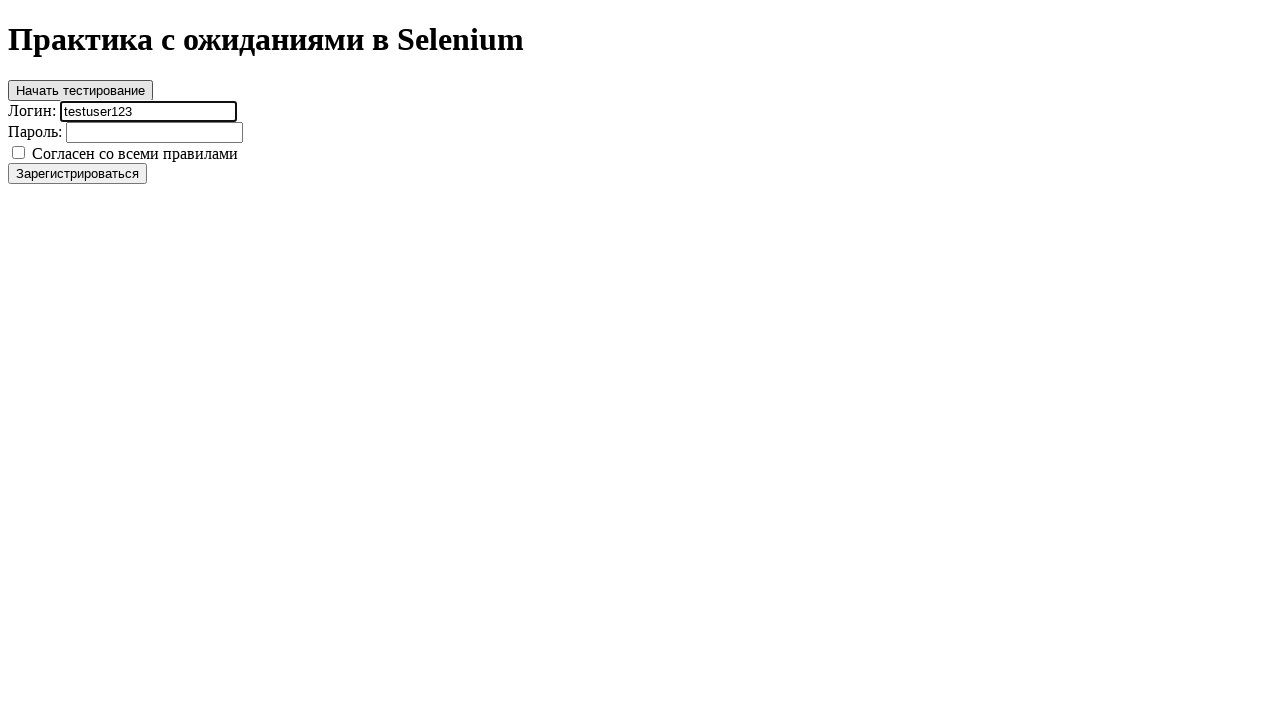

Filled password field with 'testpass456' on input#password
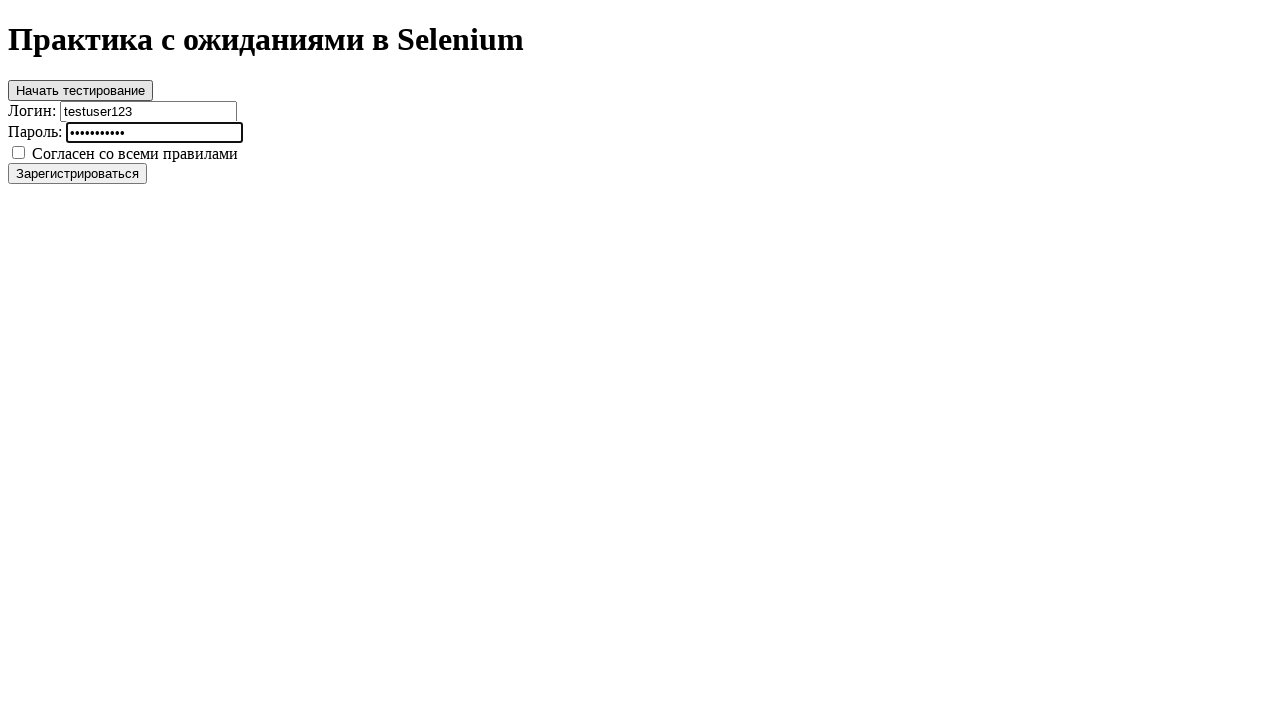

Checked the registration checkbox at (18, 152) on input[type='checkbox']
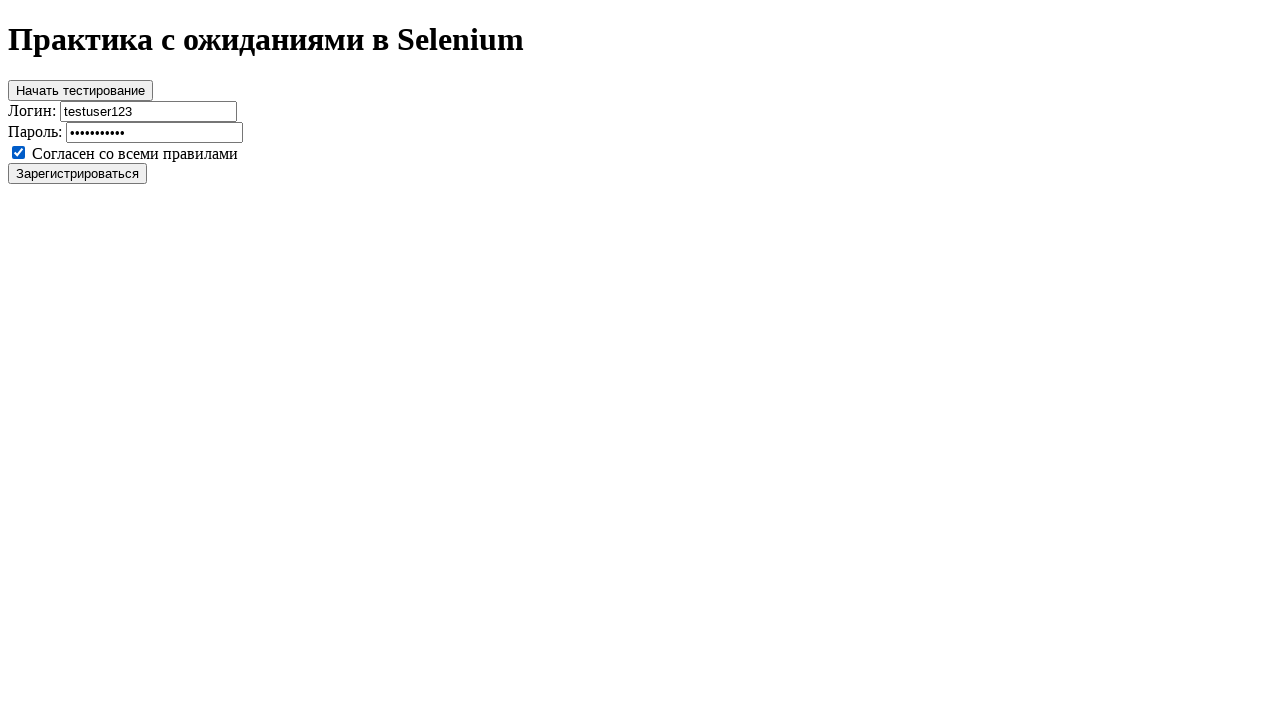

Clicked register button to submit form at (78, 173) on button#register
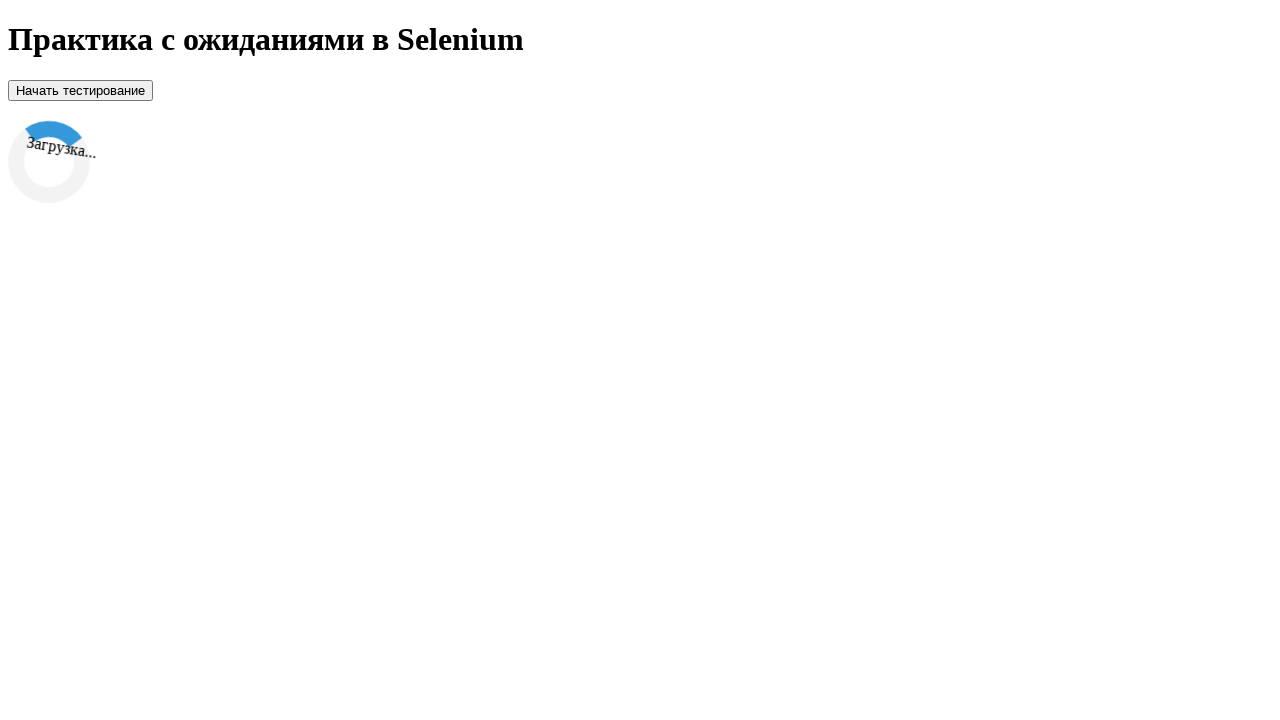

Verified loader element is visible
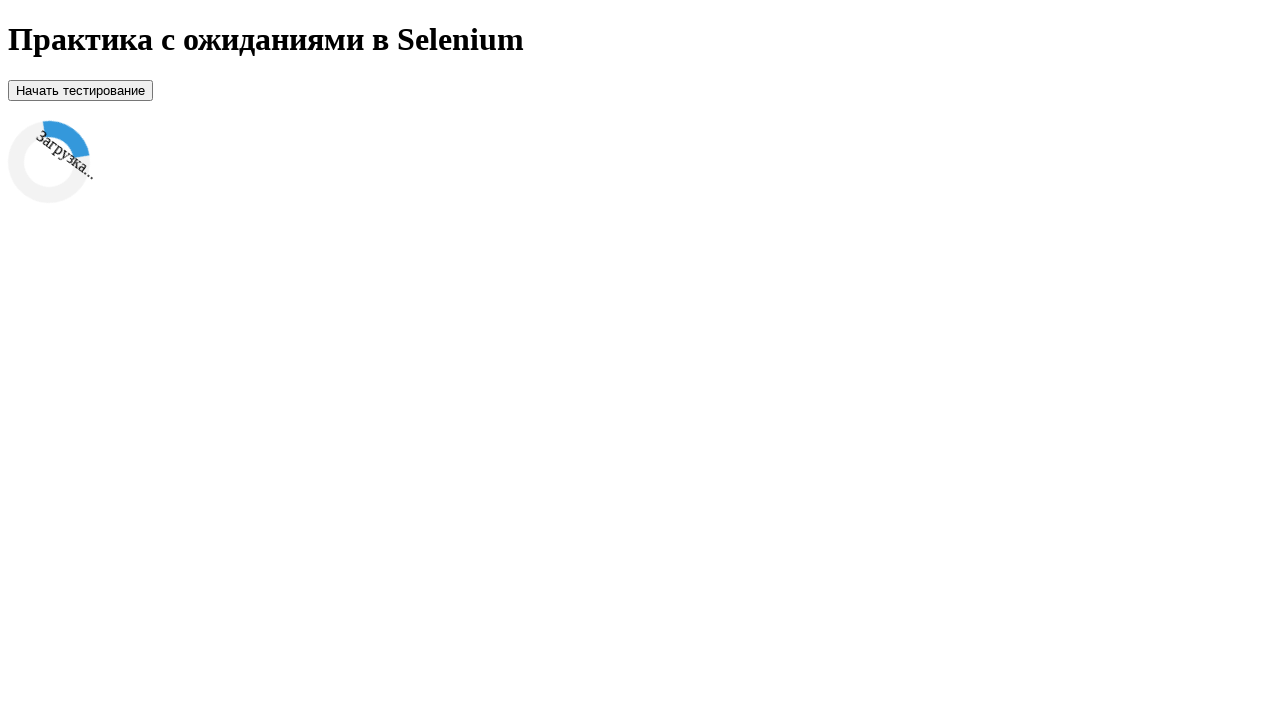

Success message element loaded
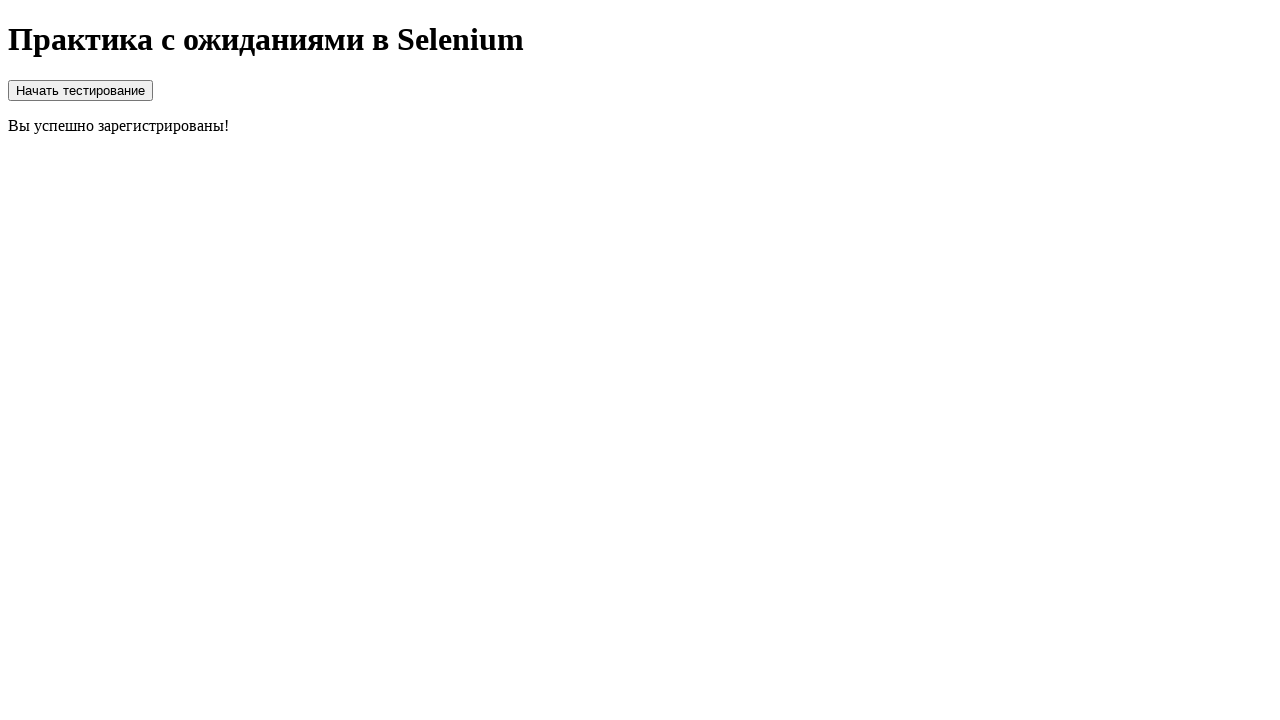

Verified success message text matches expected value
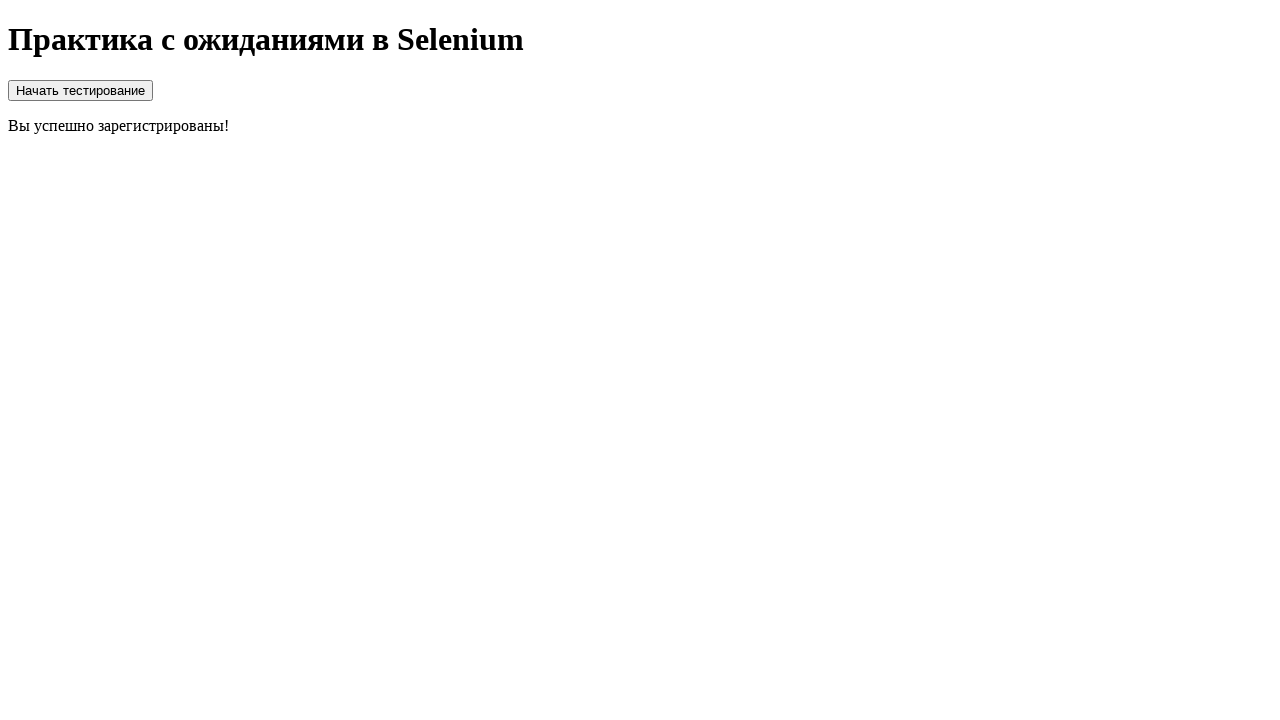

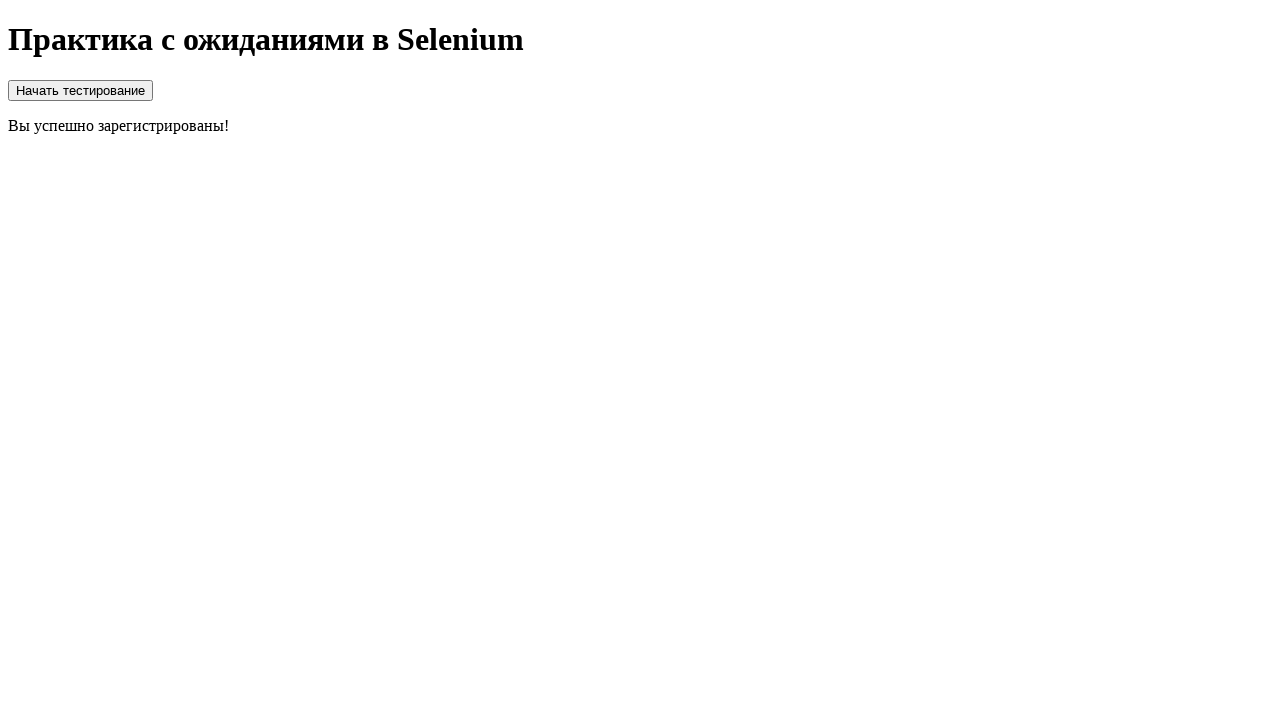